Tests JavaScript alert handling including accepting a birthday reminder alert, dismissing/accepting a delete confirmation alert, and entering a name in a prompt alert

Starting URL: https://syntaxprojects.com/javascript-alert-box-demo-homework.php

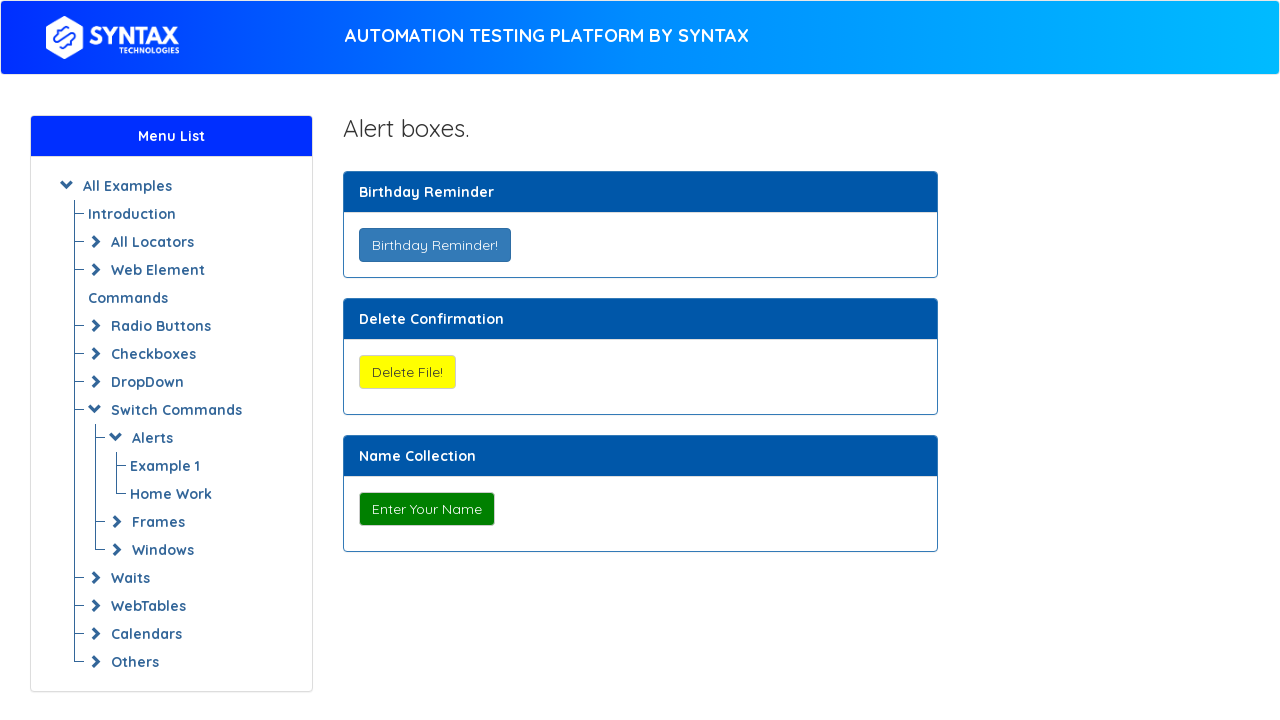

Clicked button to trigger birthday reminder alert at (434, 245) on xpath=//button[@onclick='myAlertFunction()']
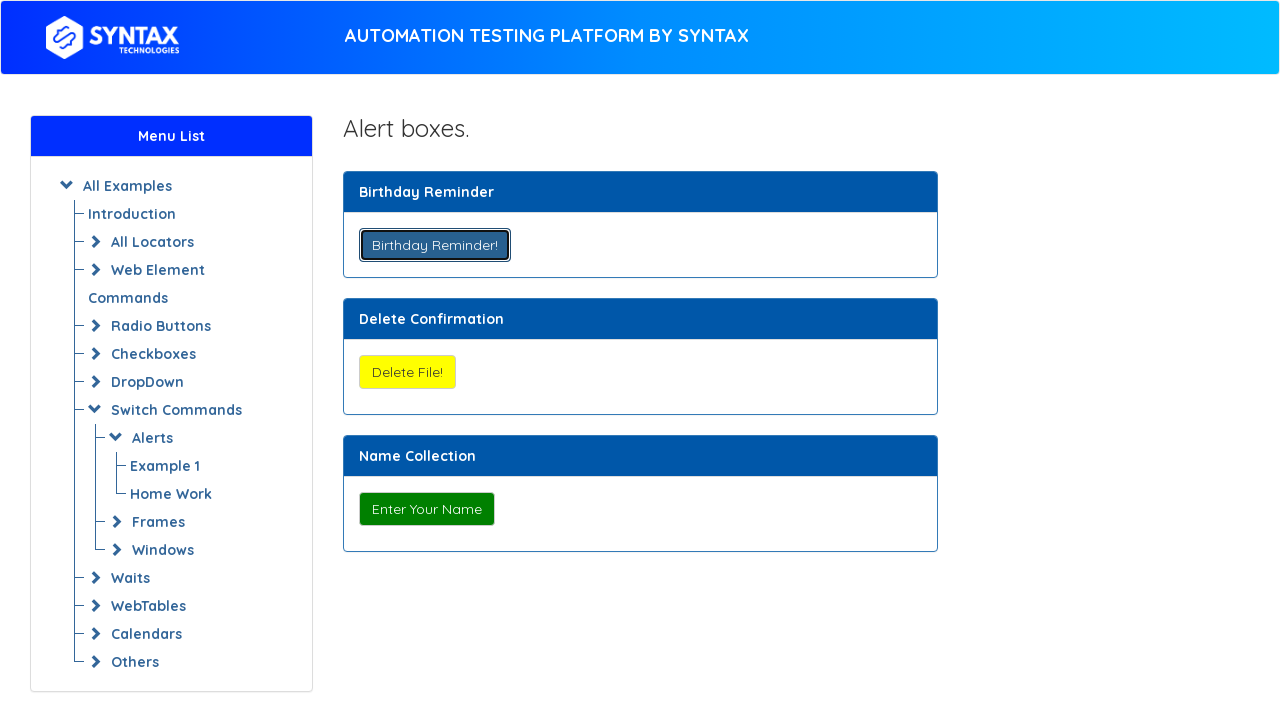

Set up dialog handler and accepted birthday reminder alert
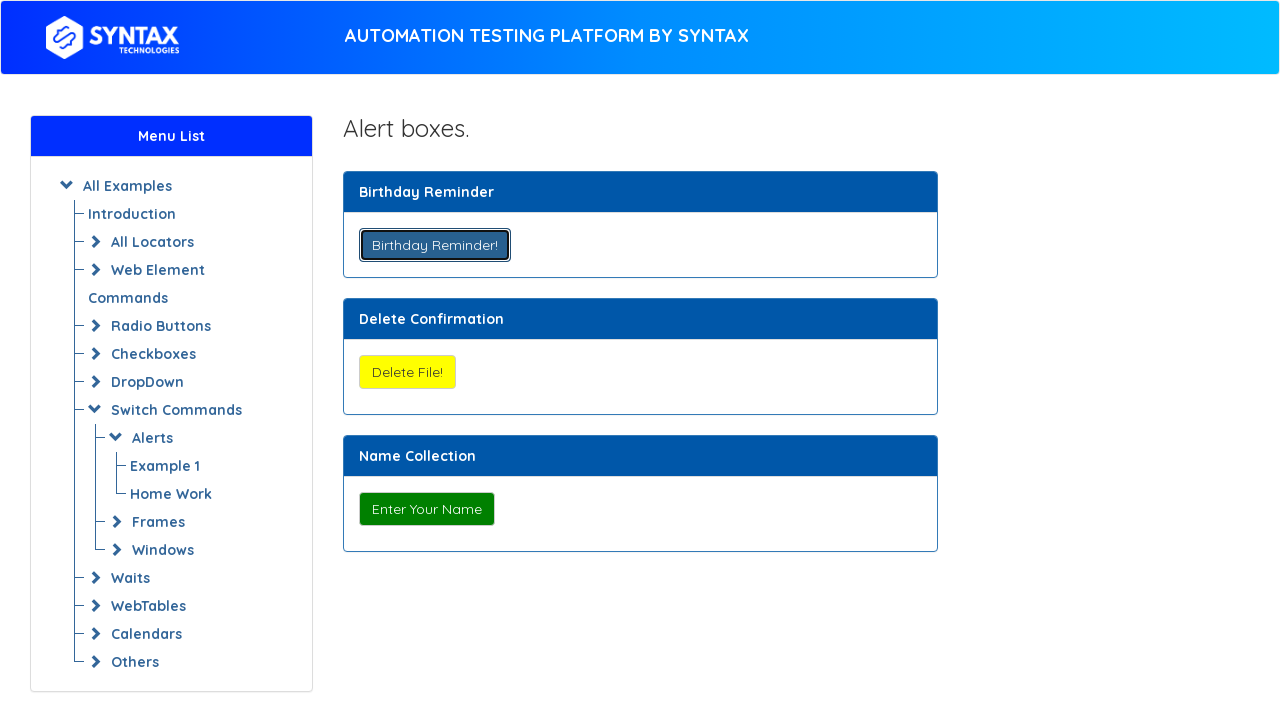

Waited 1 second after accepting alert
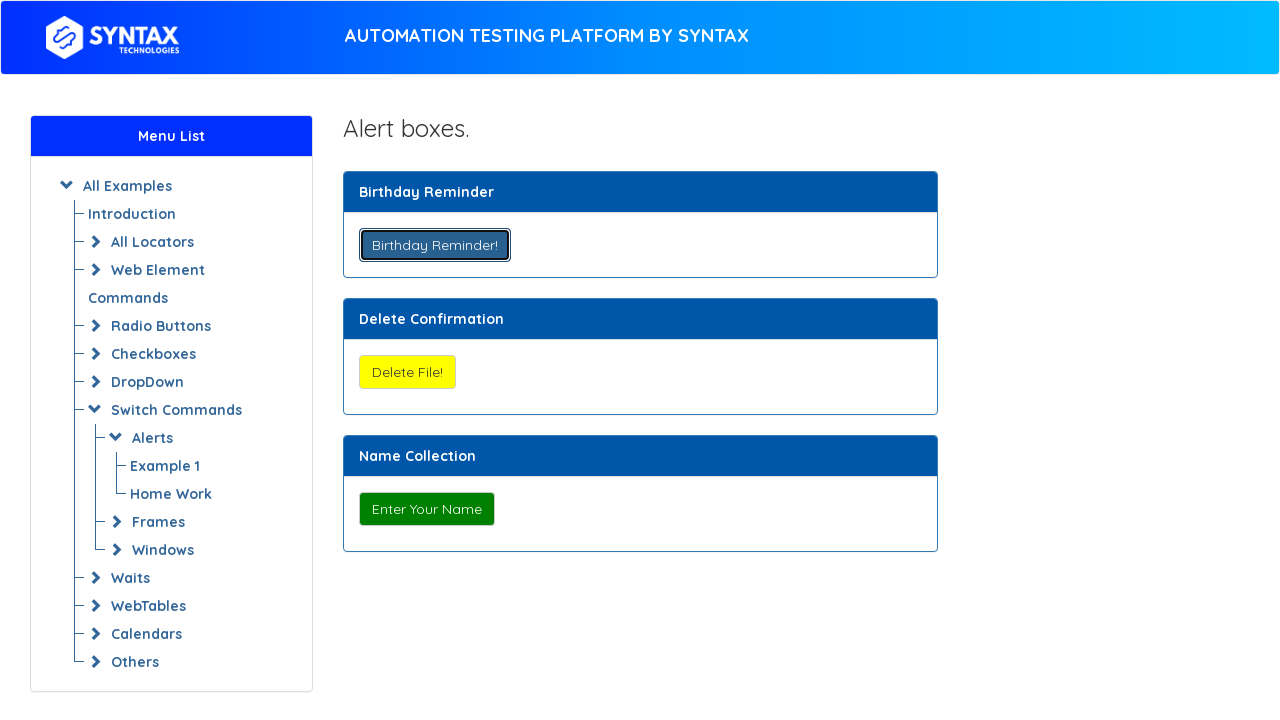

Clicked button to trigger delete confirmation alert at (407, 372) on xpath=//button[@onclick='myConfirmFunction()']
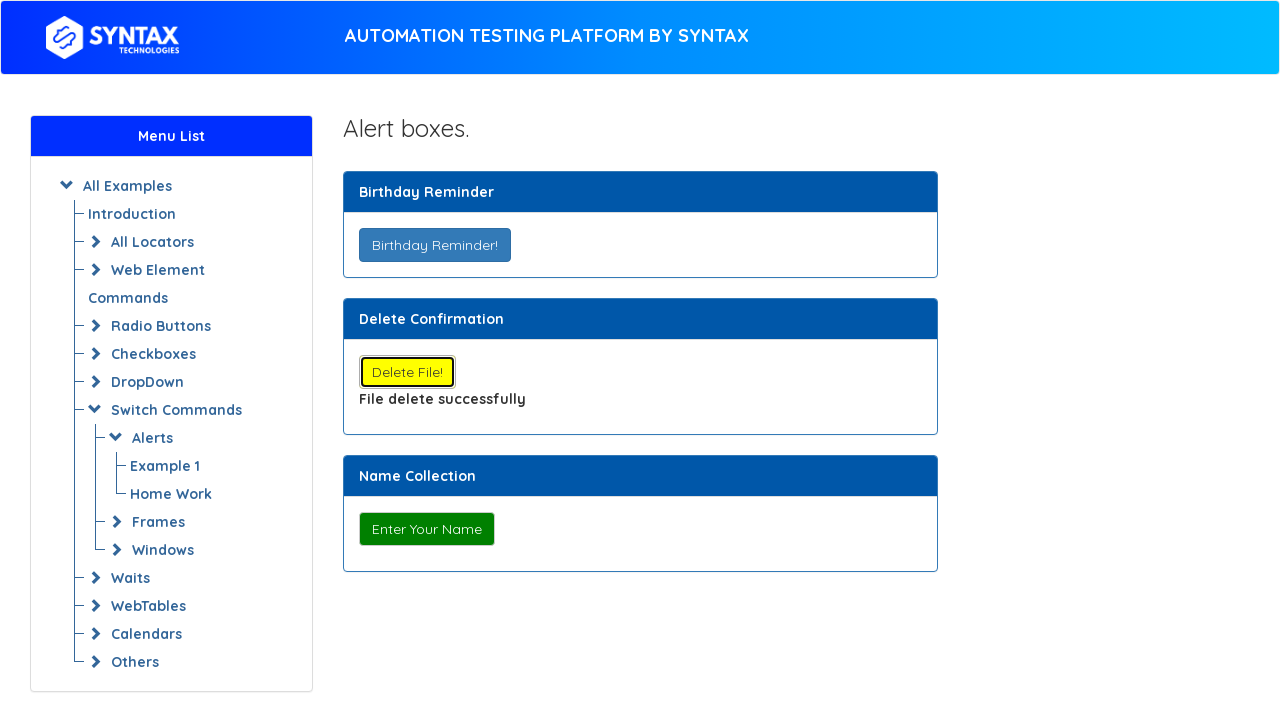

Waited 1 second after delete confirmation
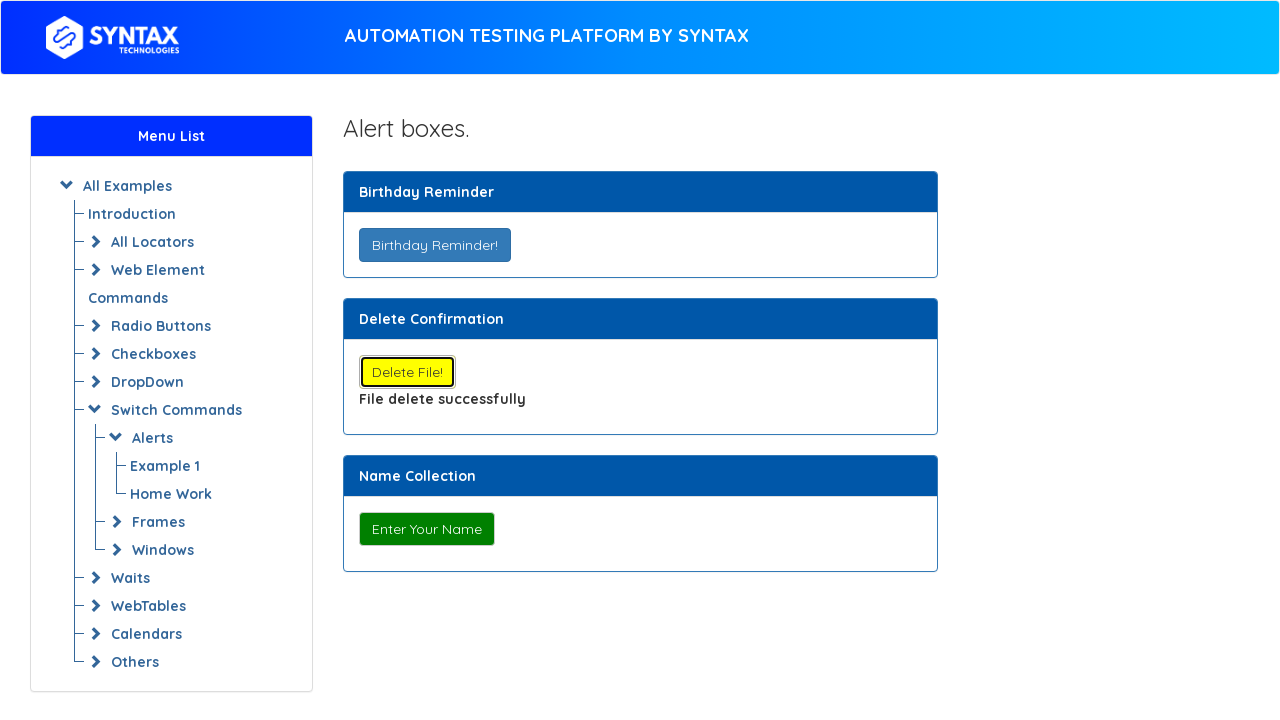

Set up dialog handler to accept prompt with name 'Jennifer'
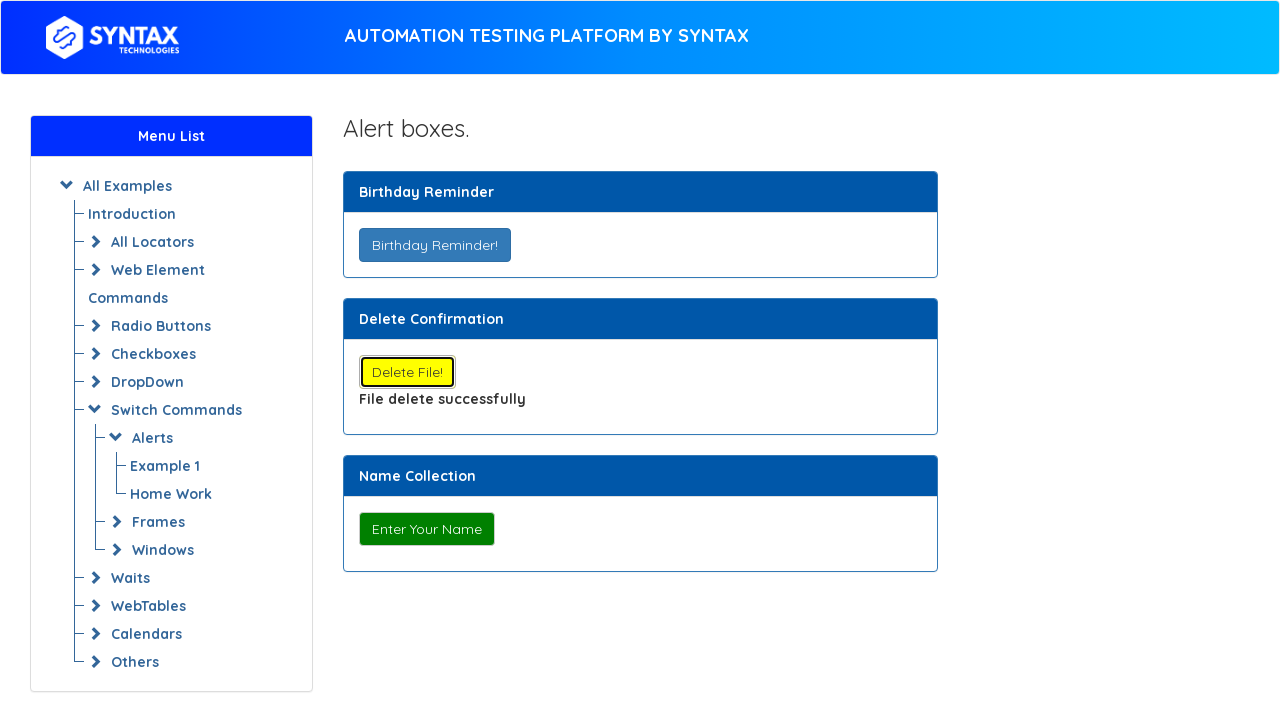

Clicked button to trigger name prompt alert at (426, 529) on xpath=//button[@onclick='myPromptFunction()']
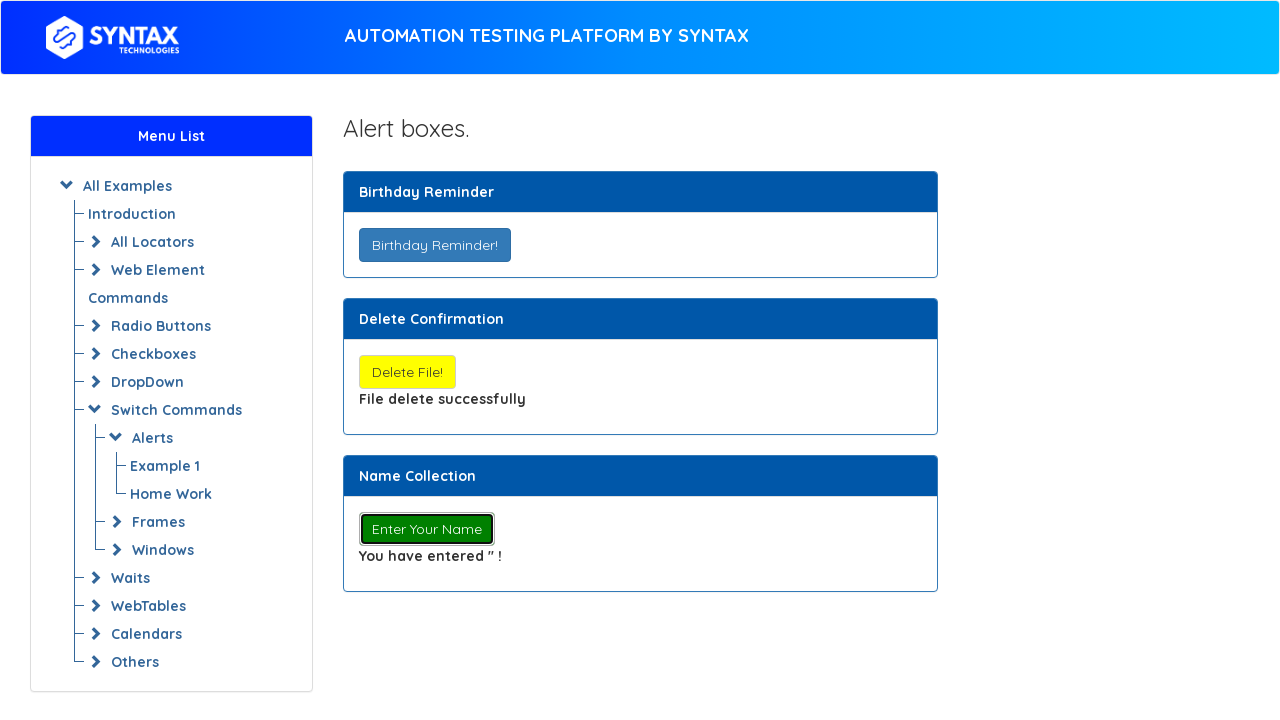

Waited 1 second after entering name in prompt
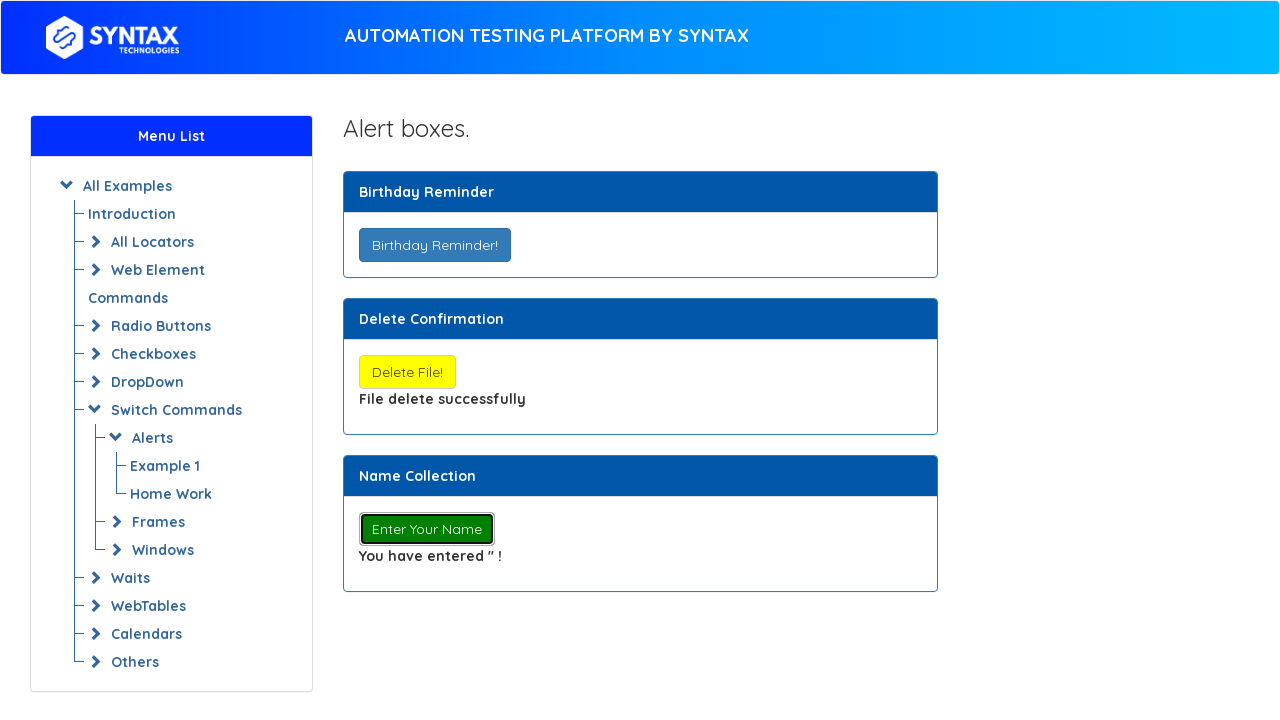

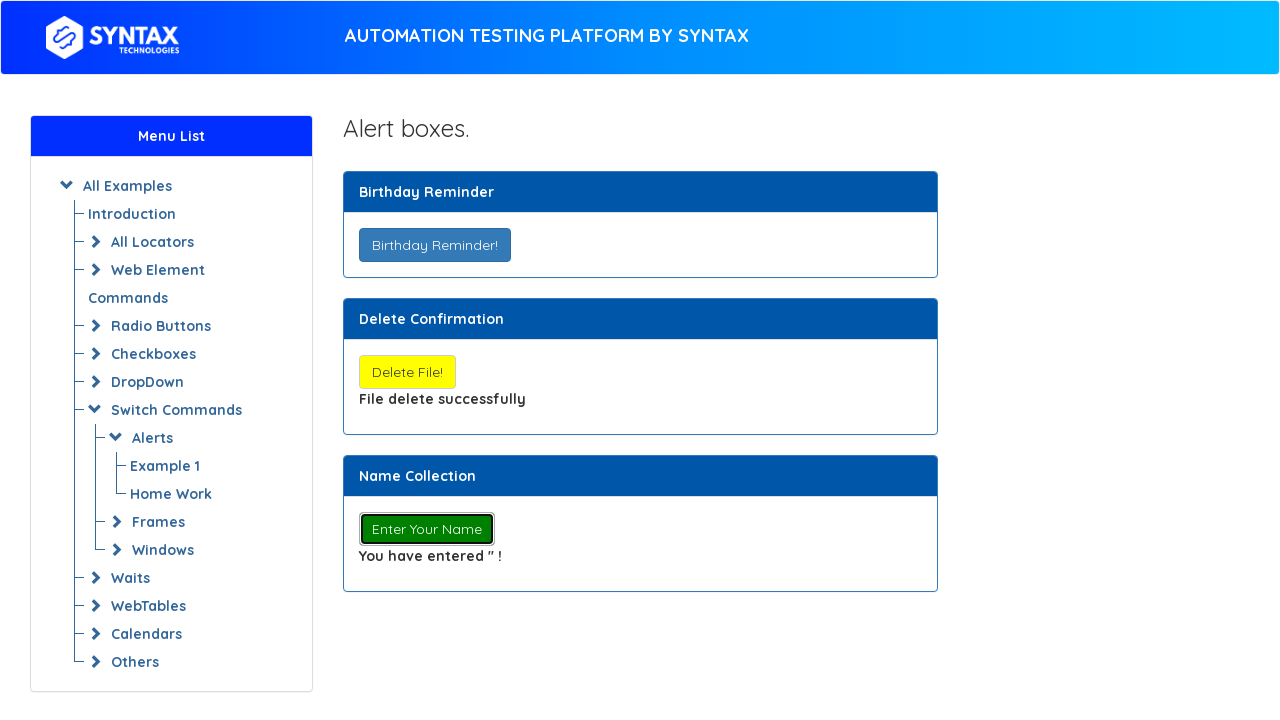